Tests sign-up with all mandatory fields left empty to verify validation

Starting URL: https://www.sharelane.com/cgi-bin/register.py

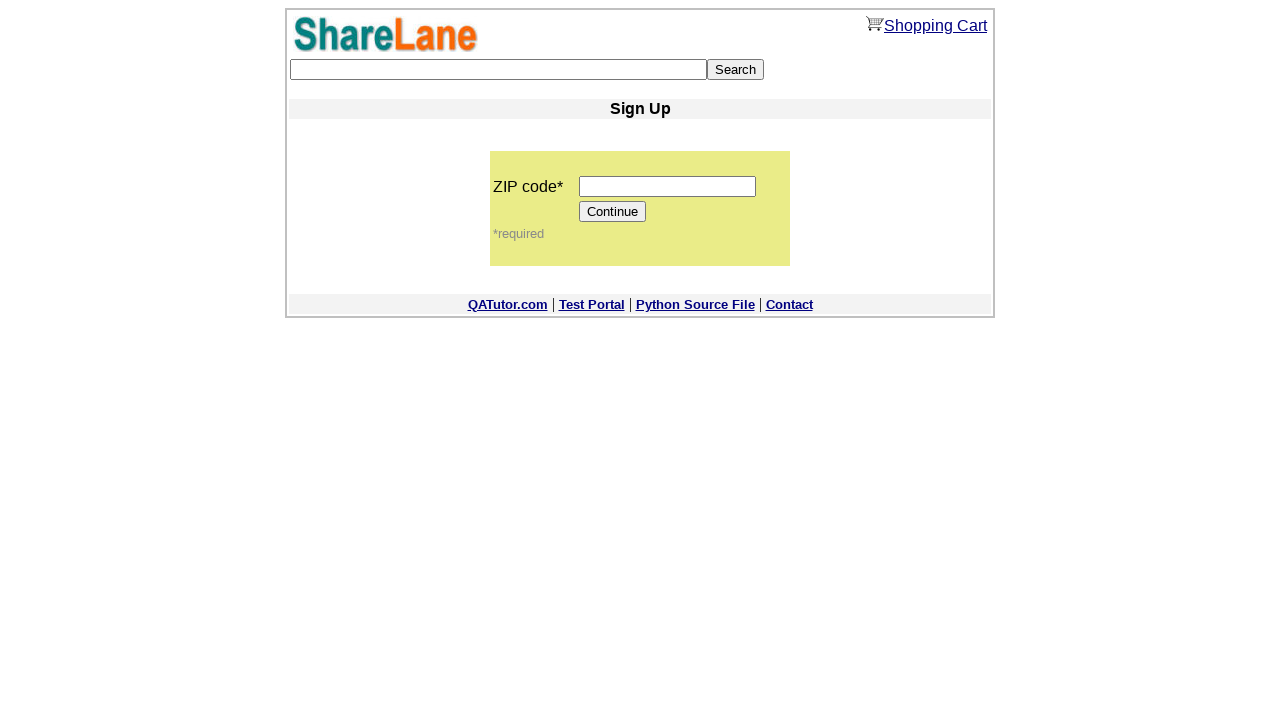

Filled ZIP code field with '12345' on input[name='zip_code']
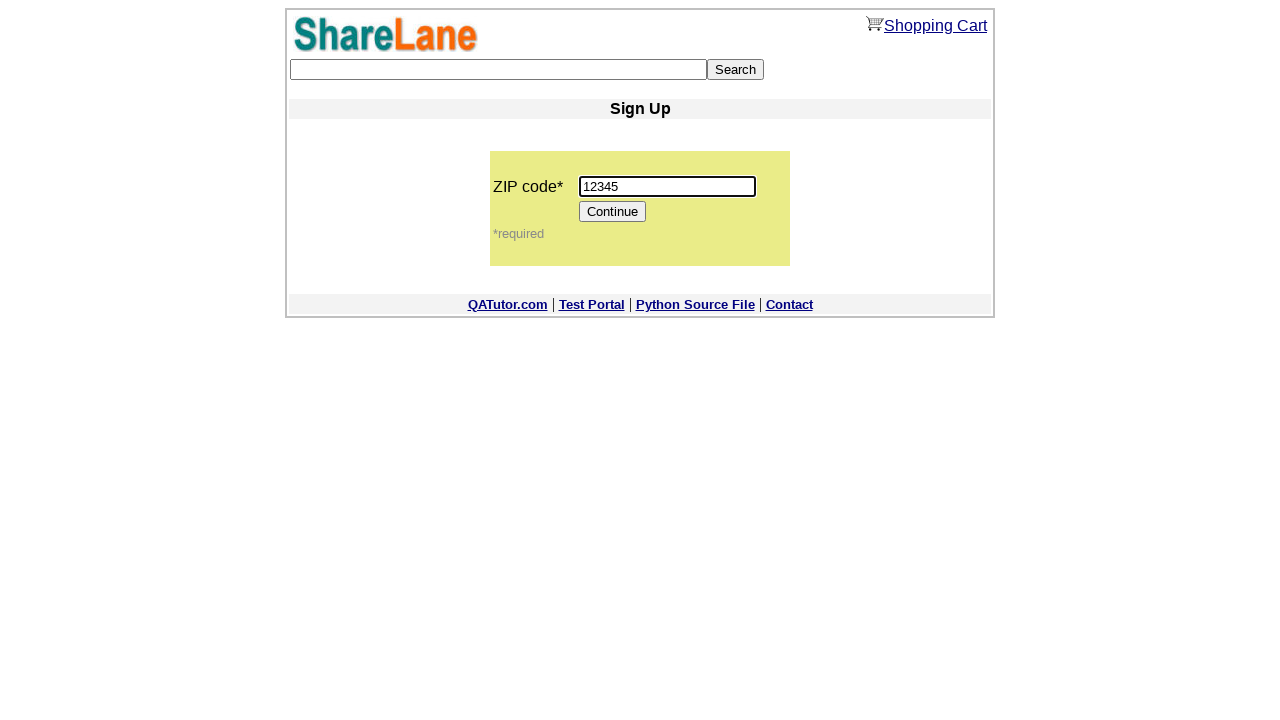

Clicked Continue button to proceed to registration form at (613, 212) on input[value='Continue']
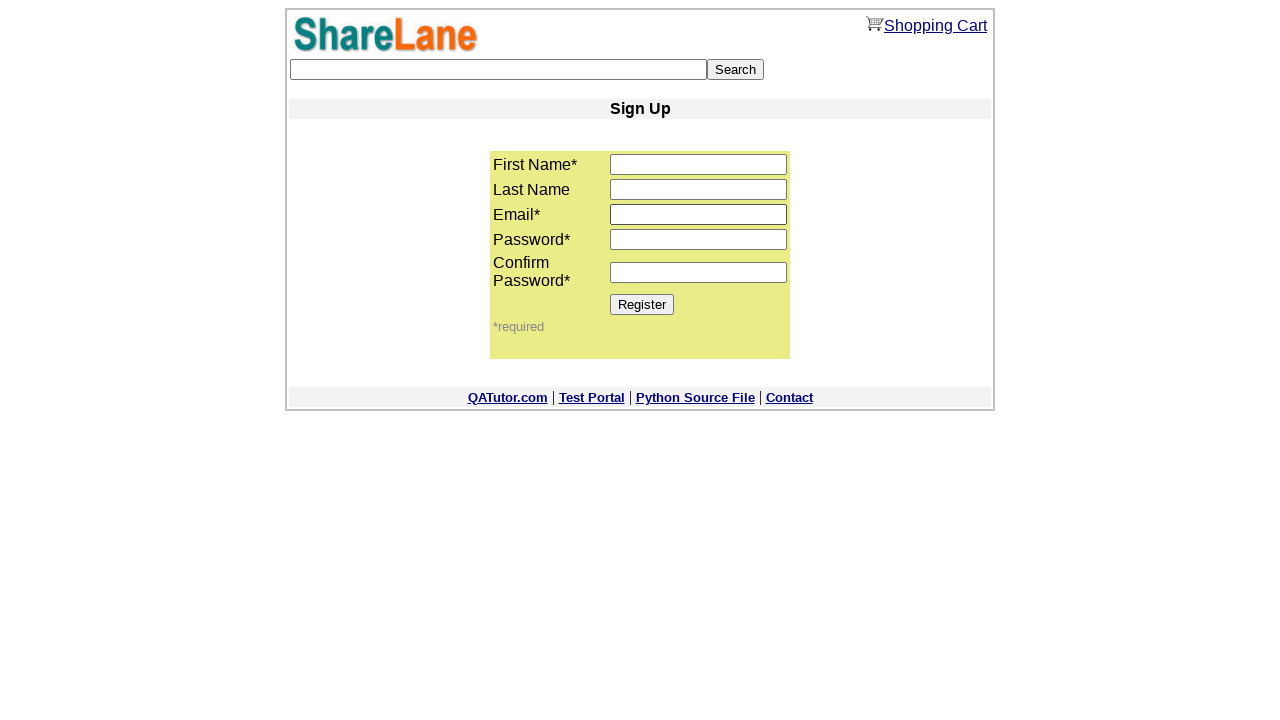

Registration form loaded with first name field visible
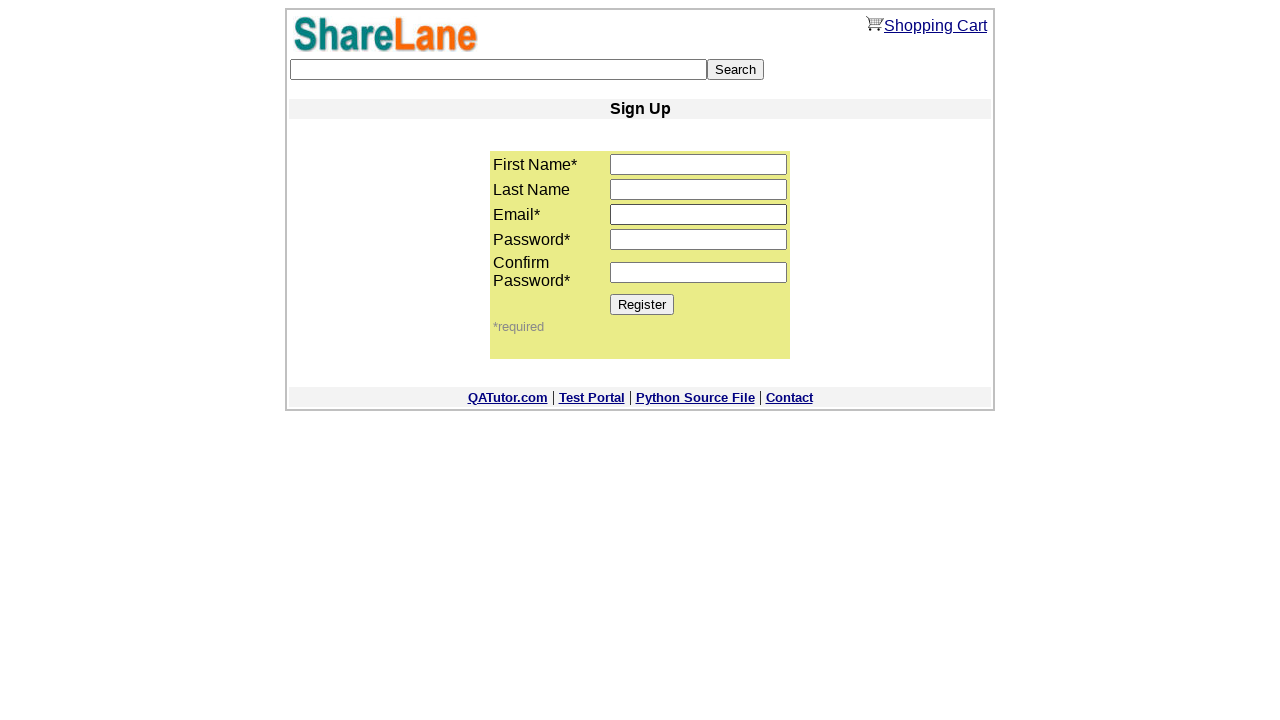

Left first name field empty on input[name='first_name']
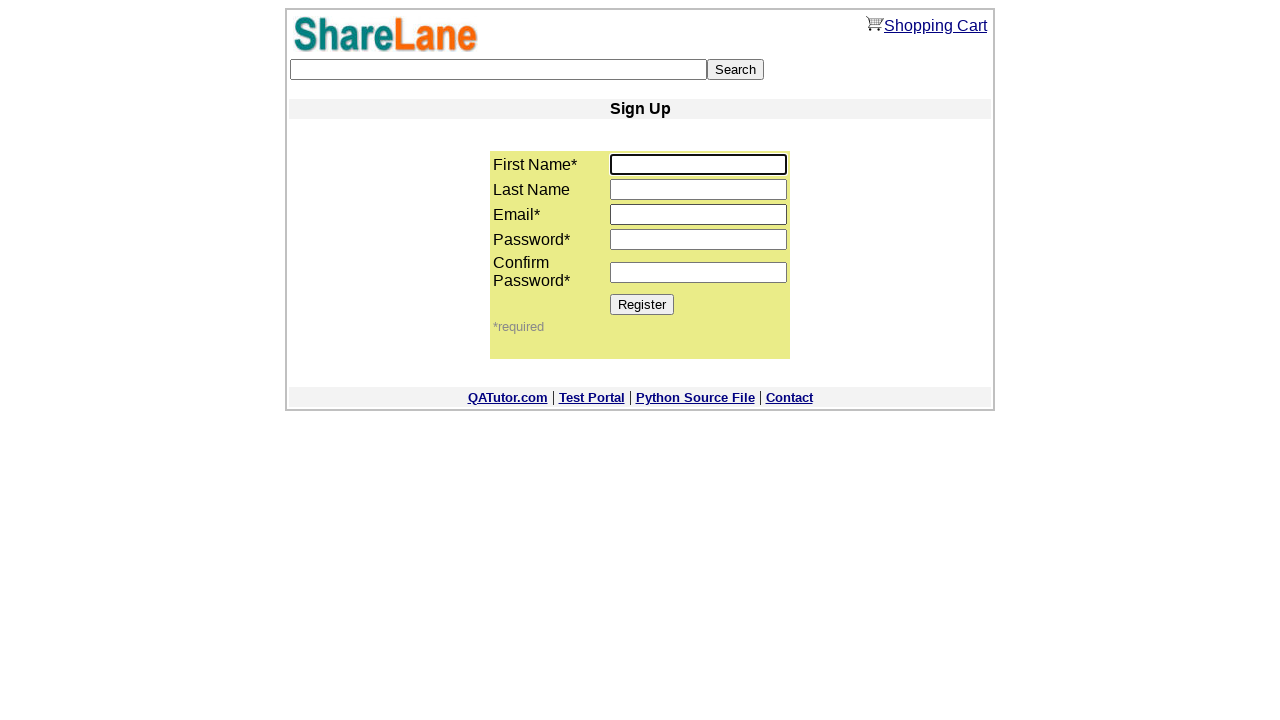

Left last name field empty on input[name='last_name']
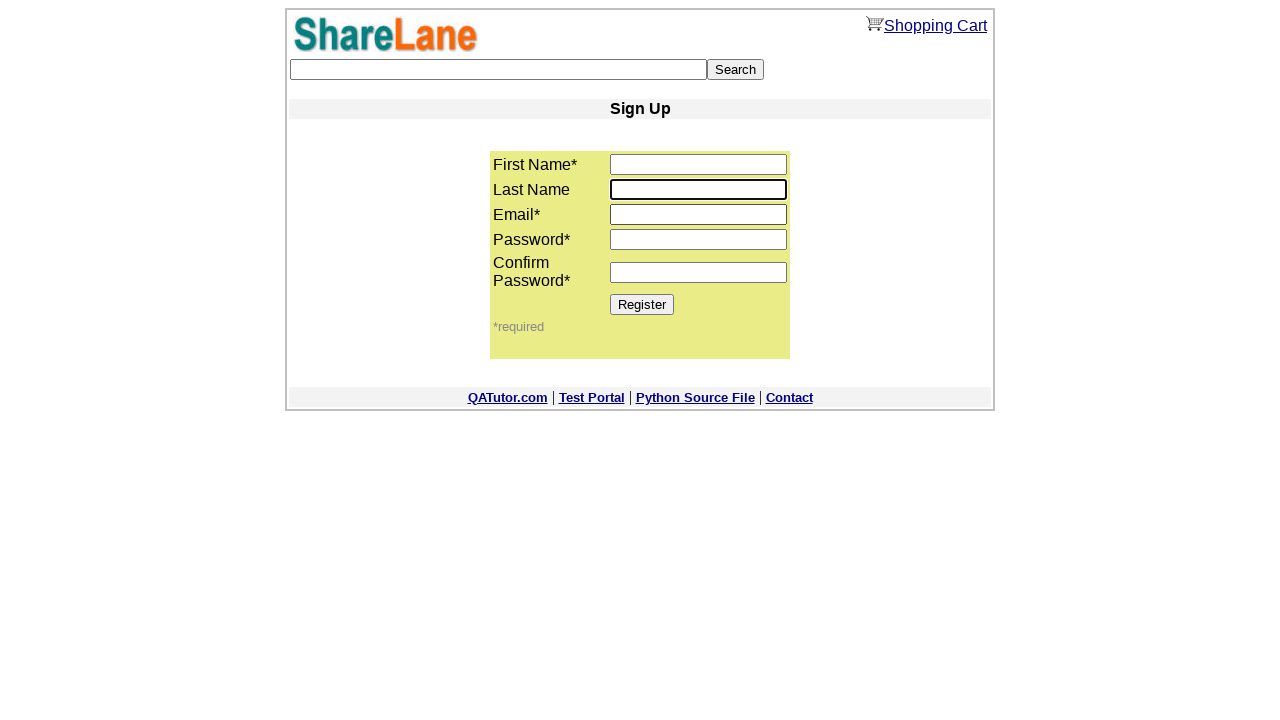

Left email field empty on input[name='email']
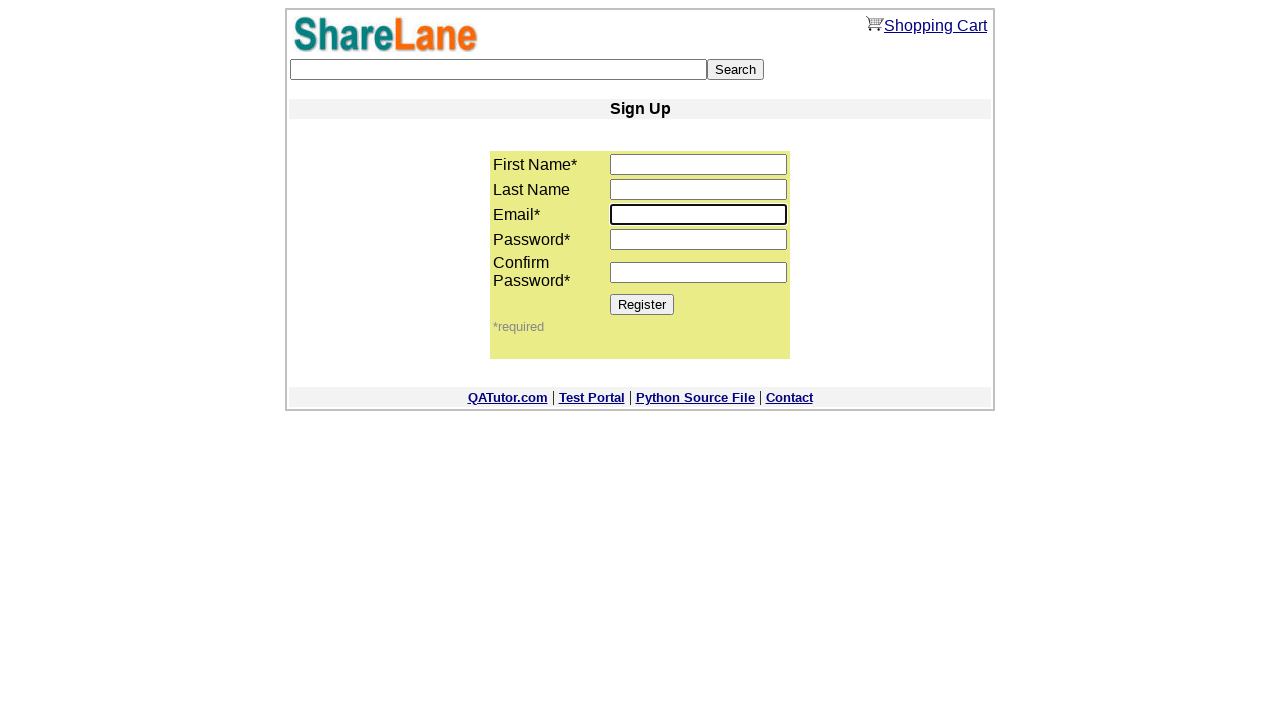

Left password field empty on input[name='password1']
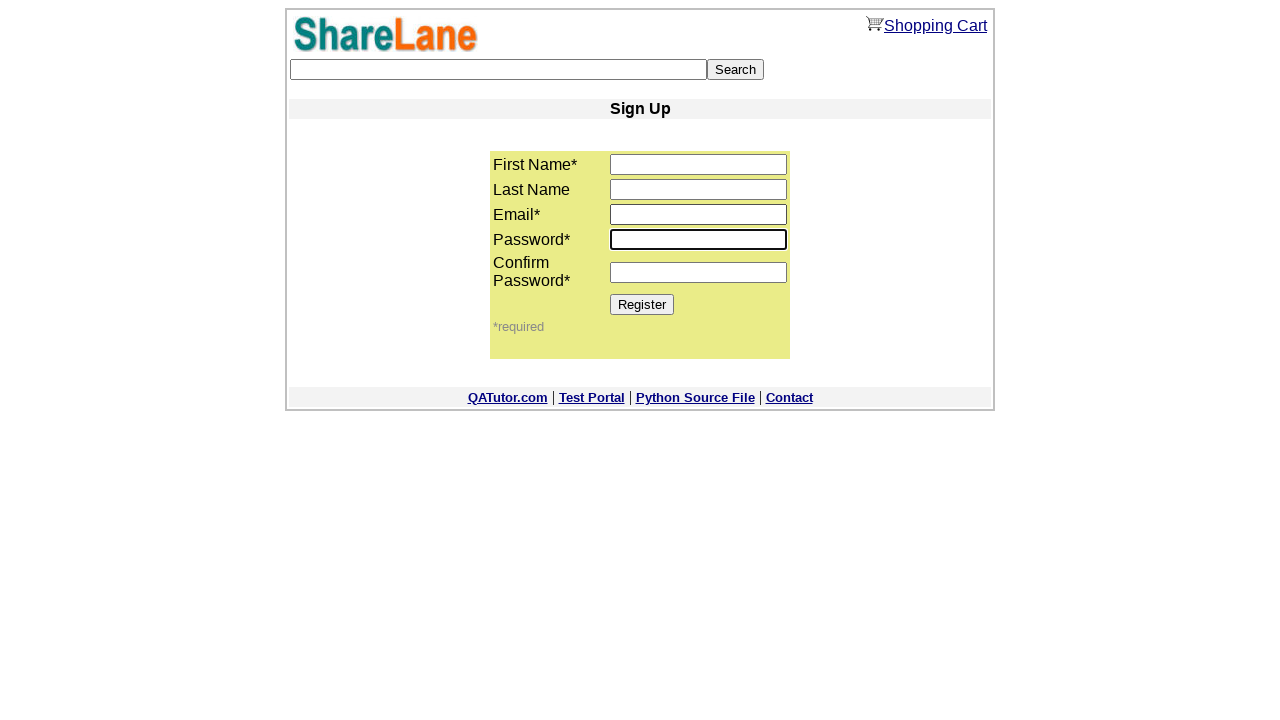

Left password confirmation field empty on input[name='password2']
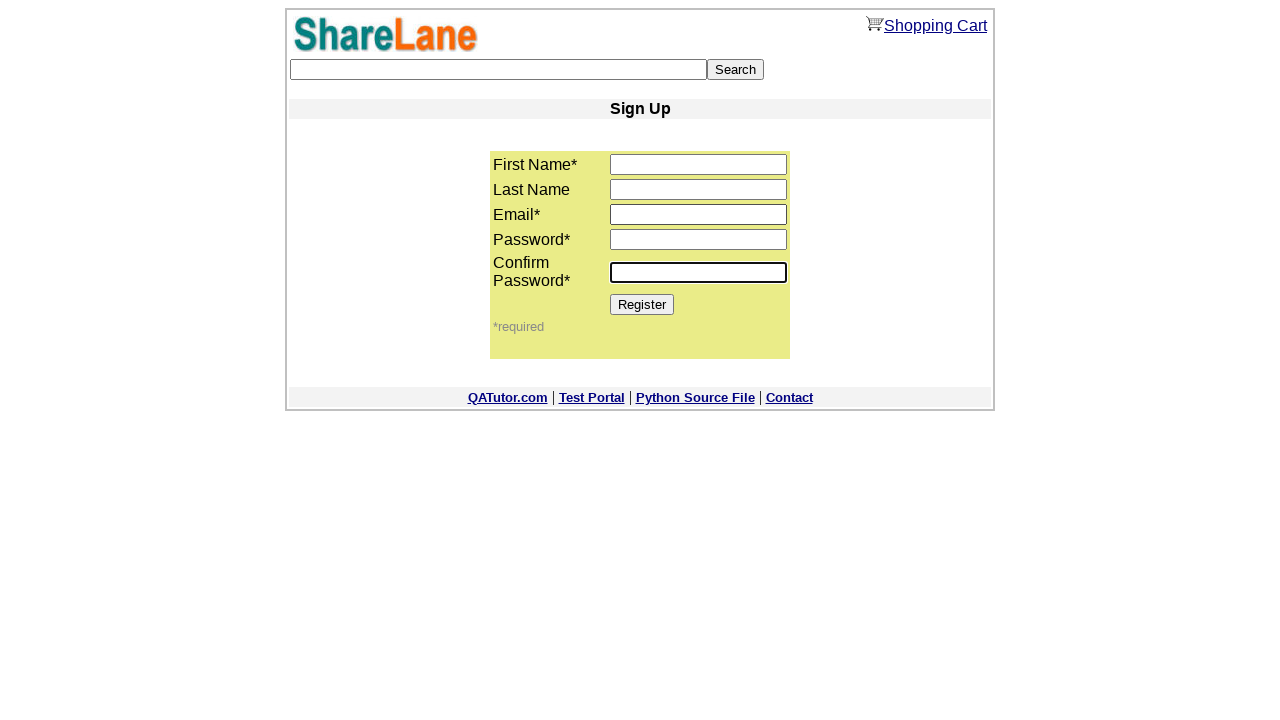

Clicked Register button with all mandatory fields empty at (642, 304) on input[value='Register']
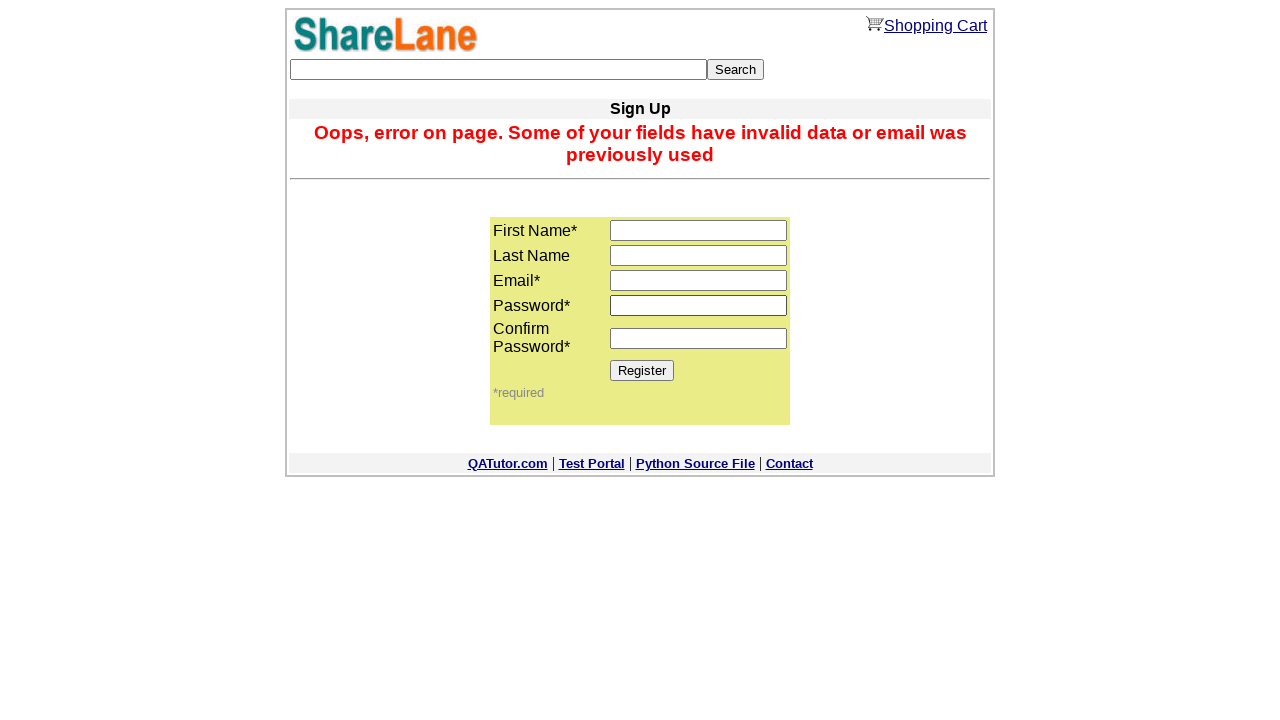

Validation error message appeared: 'Some of your fields have invalid data'
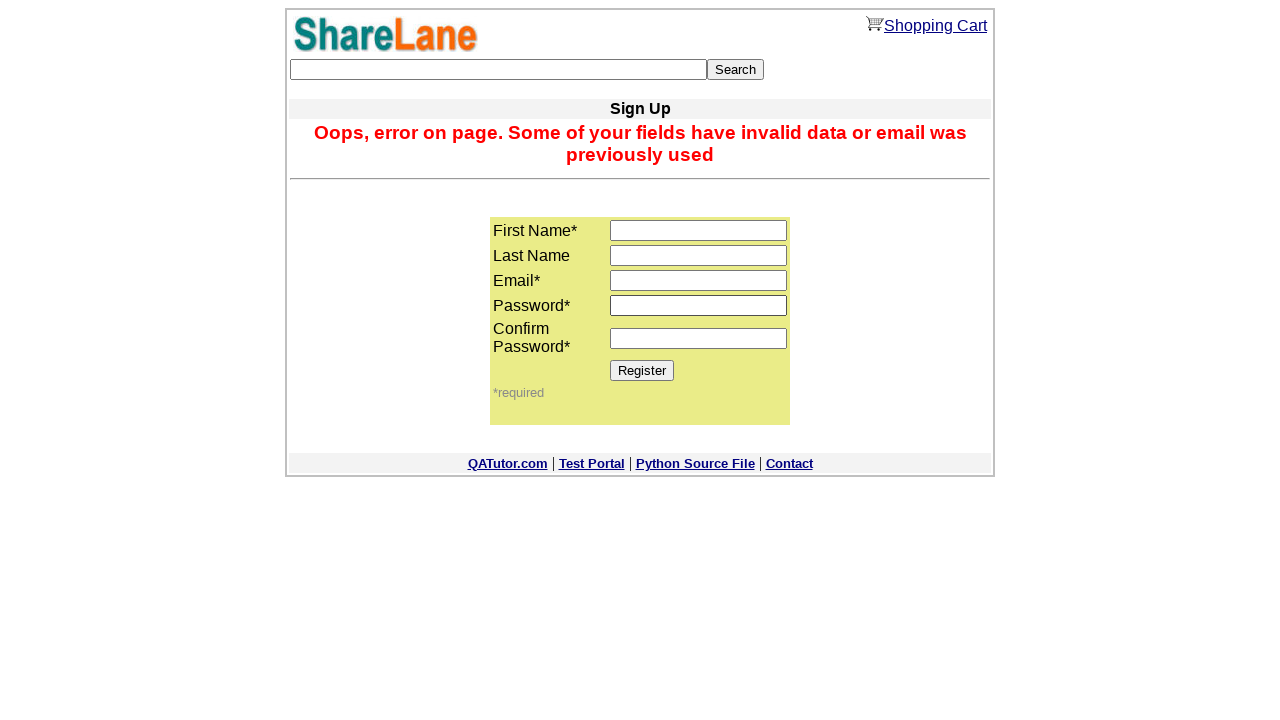

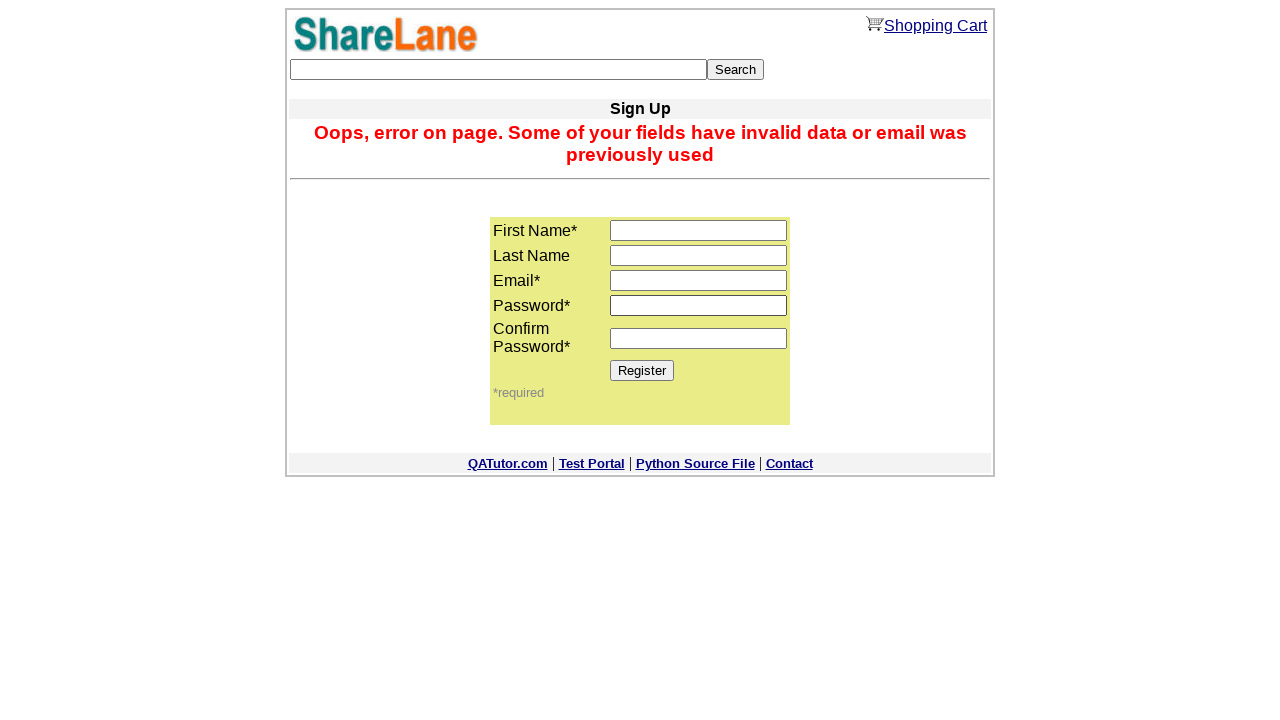